Tests browser navigation capabilities including back, forward, refresh, navigating to a new URL, and window size manipulation (maximize and resize).

Starting URL: http://www.leafground.com/pages/Window.html

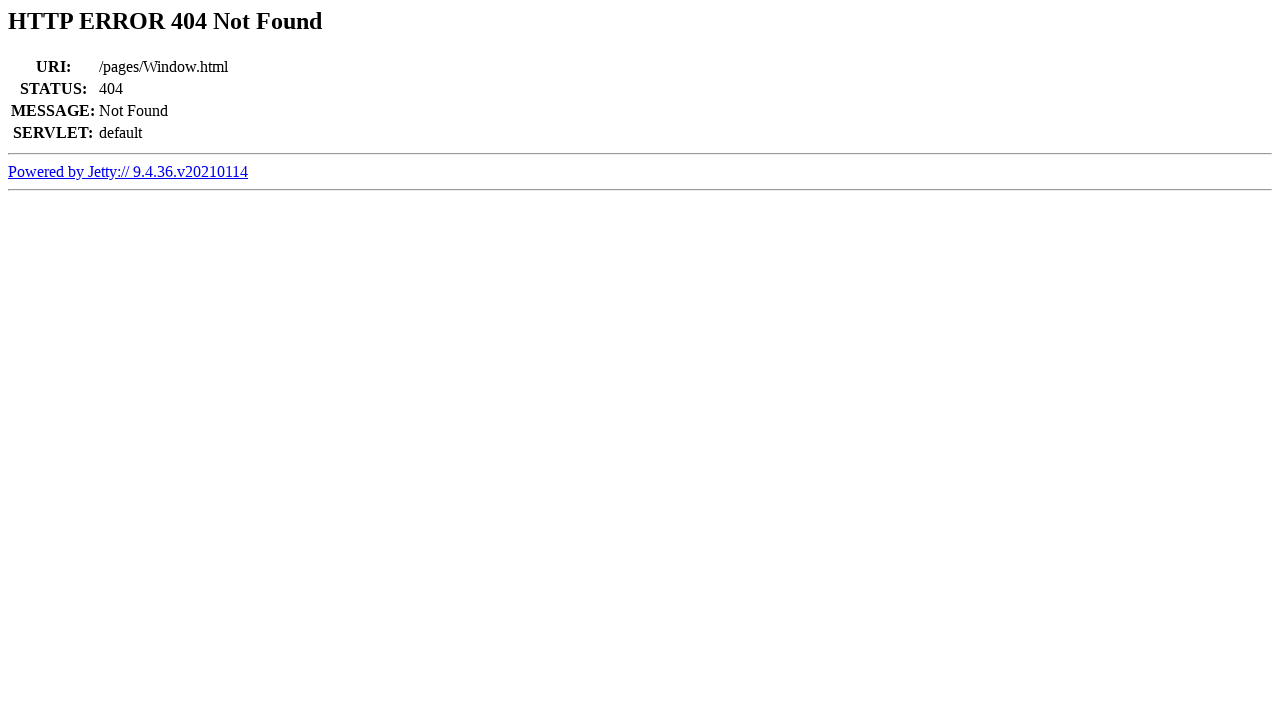

Navigated back in browser history
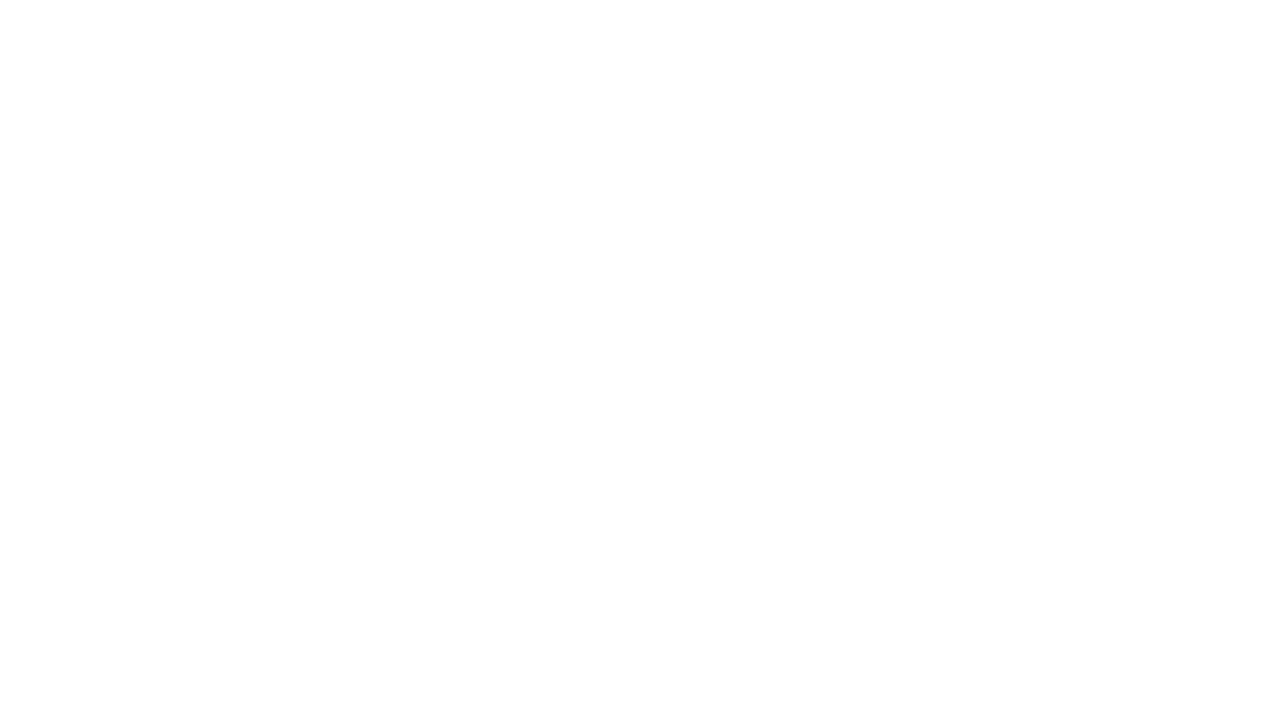

Navigated forward in browser history
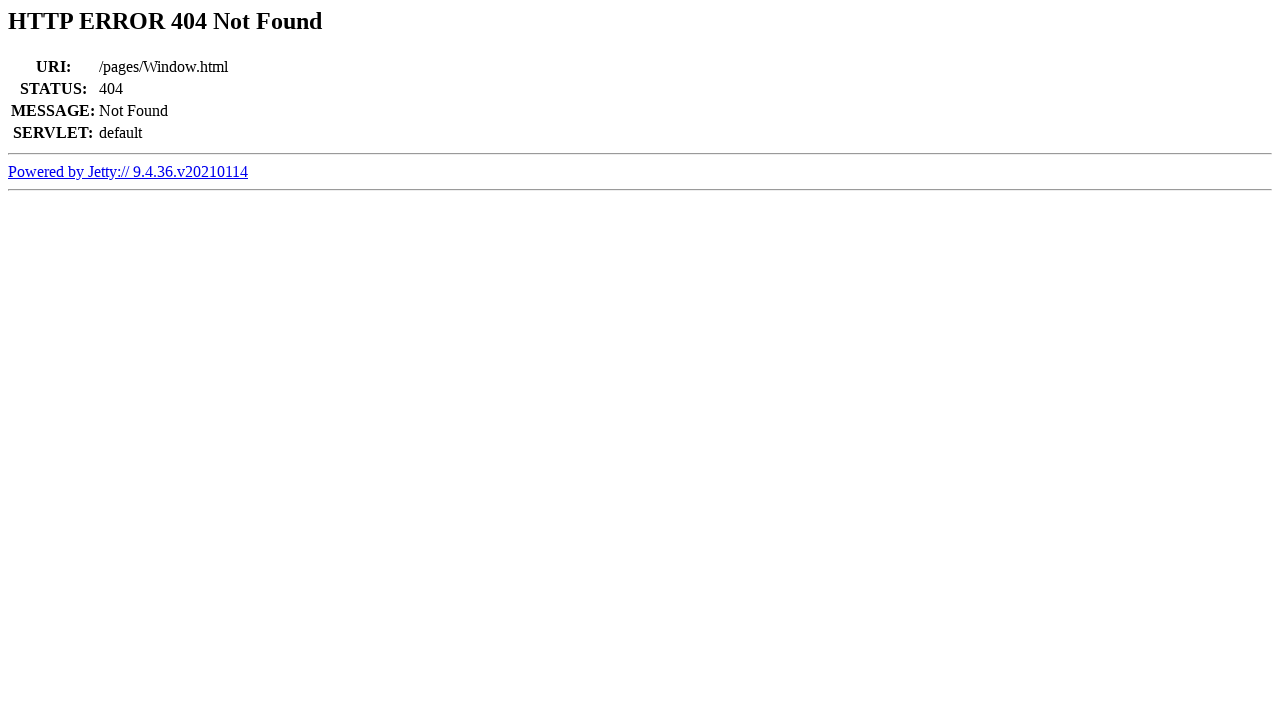

Refreshed the current page
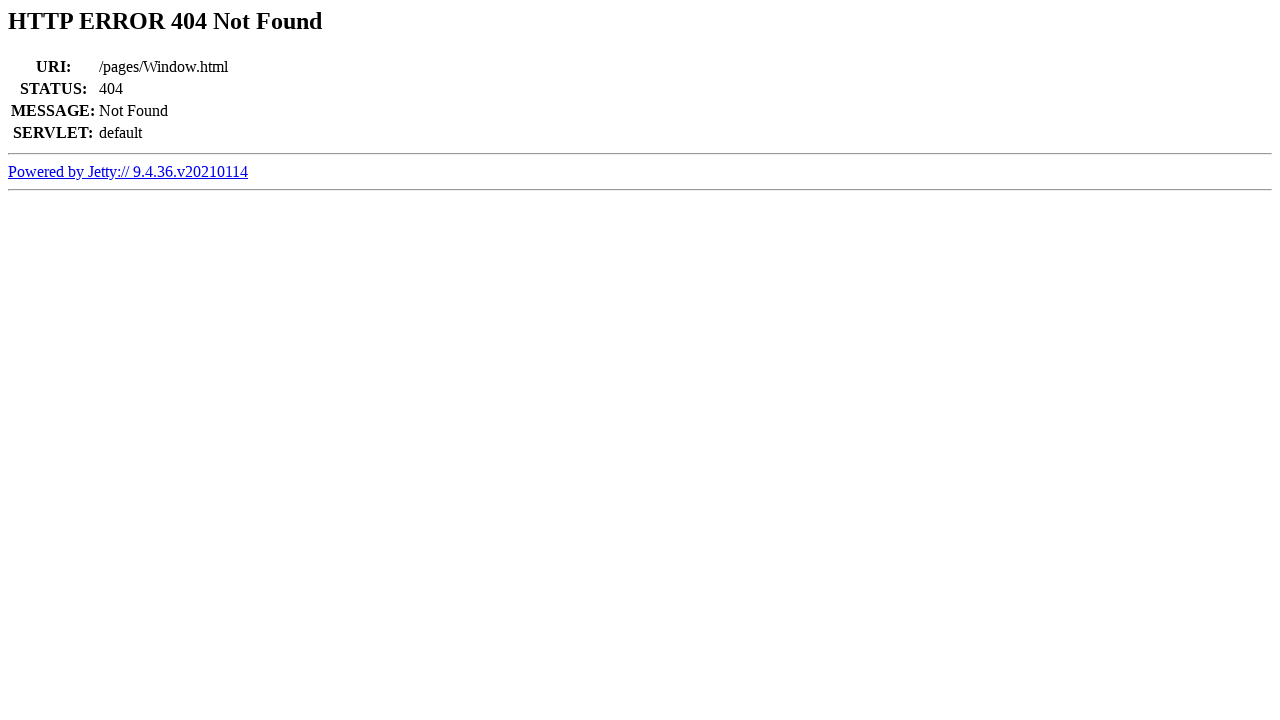

Navigated to MVN Repository TestNG artifact page
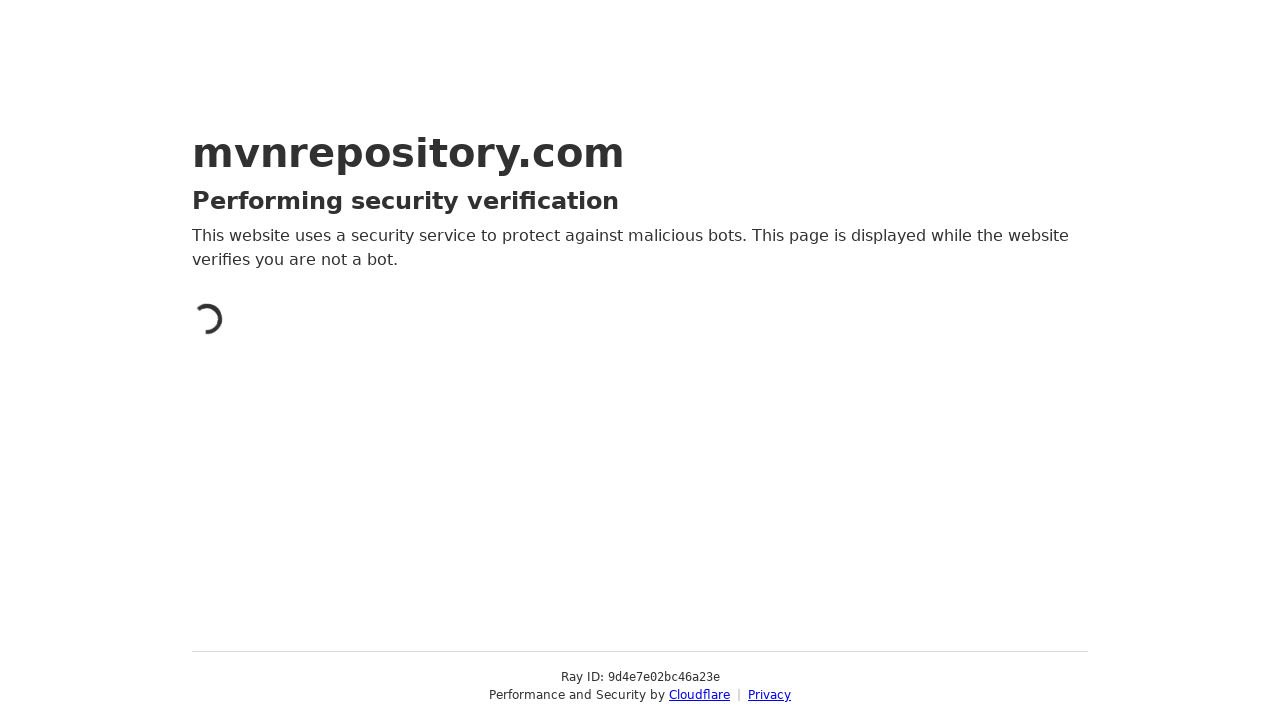

Resized viewport to 250x350 pixels
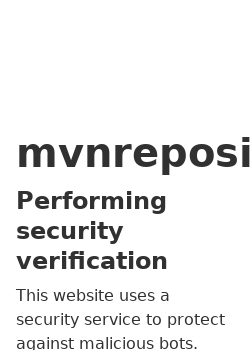

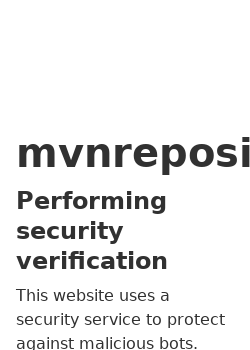